Tests JavaScript alert handling by interacting with different types of alerts (simple alert, confirm dialog, and prompt dialog) on a demo page

Starting URL: http://the-internet.herokuapp.com/javascript_alerts

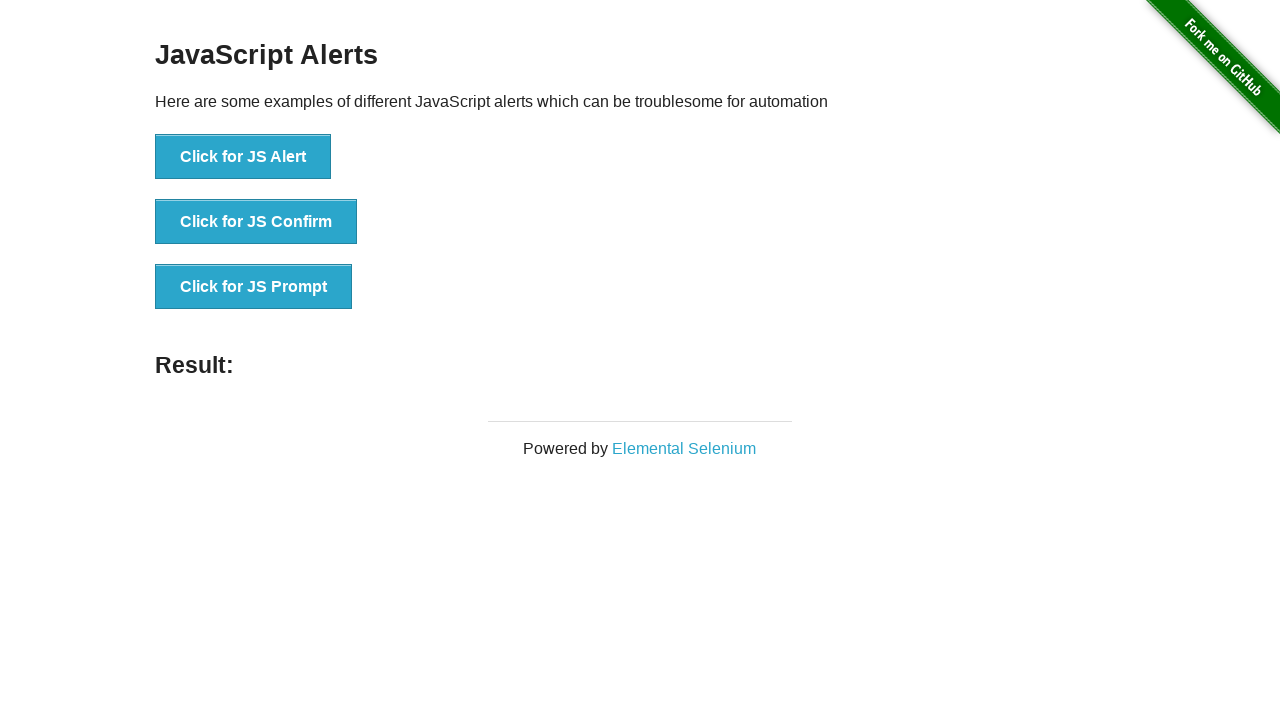

Clicked the JS Alert button at (243, 157) on xpath=//button[text()='Click for JS Alert']
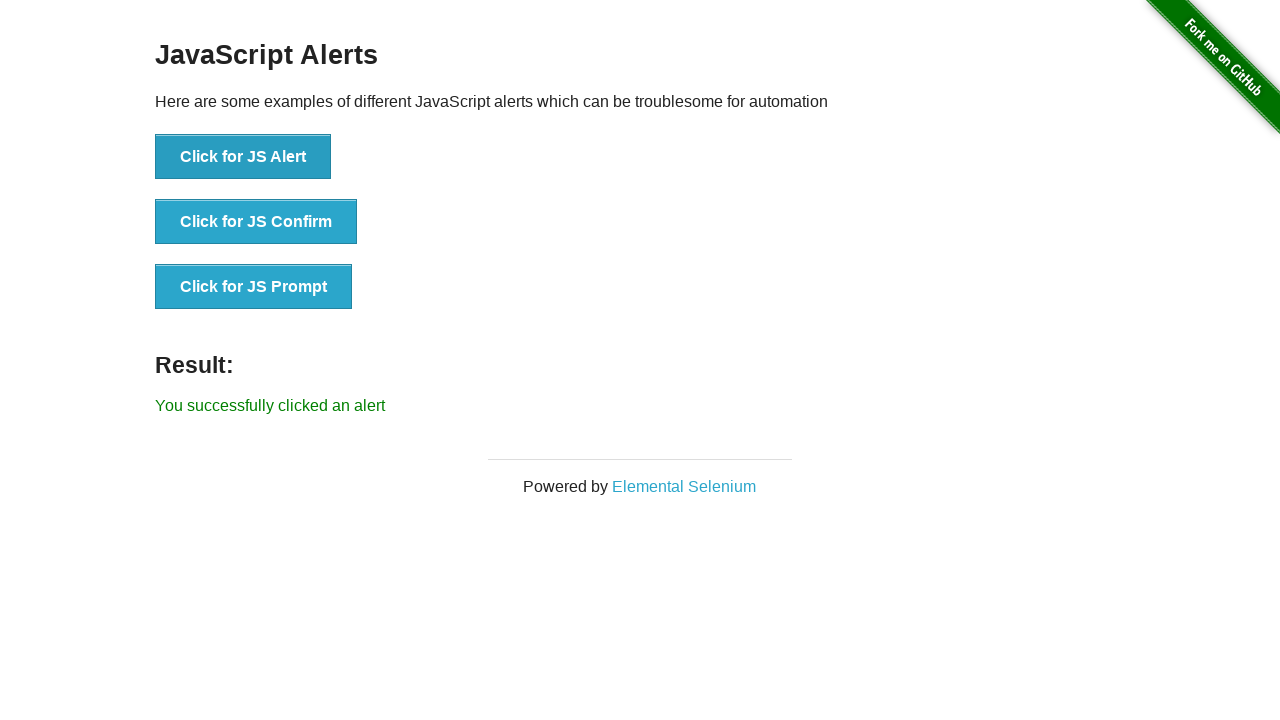

Set up dialog handler to accept the alert
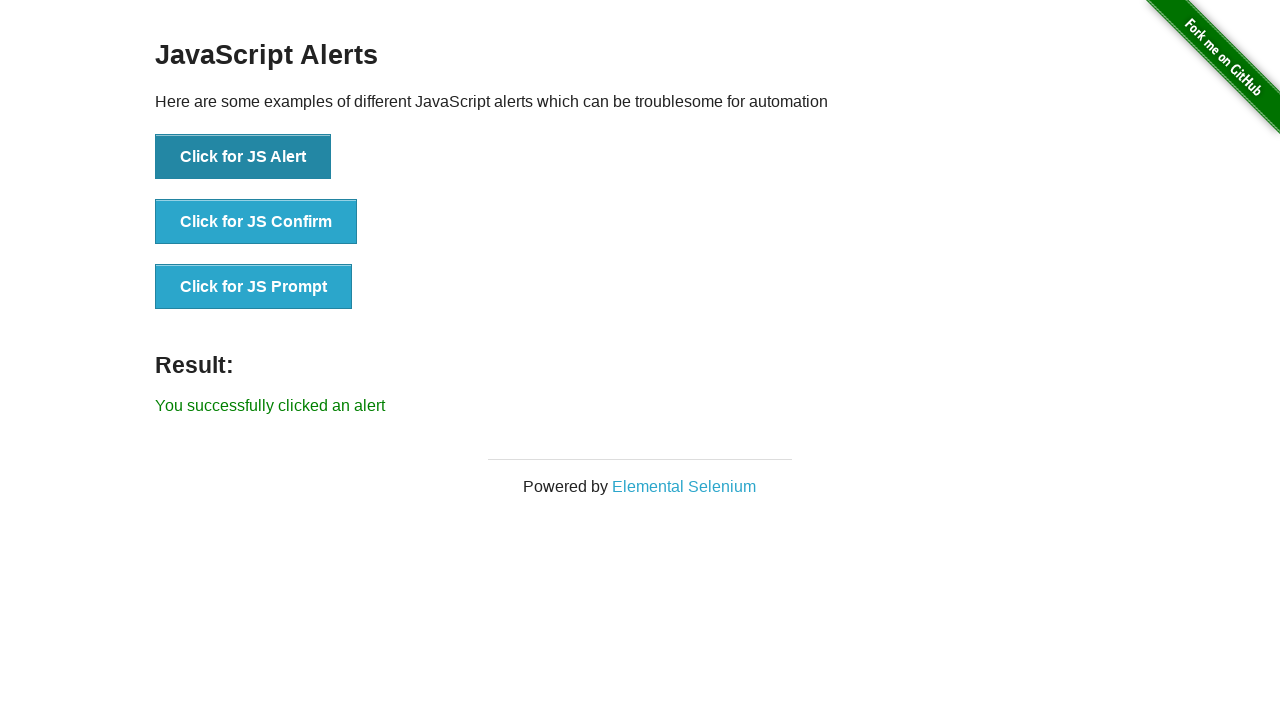

Result text displayed after alert was accepted
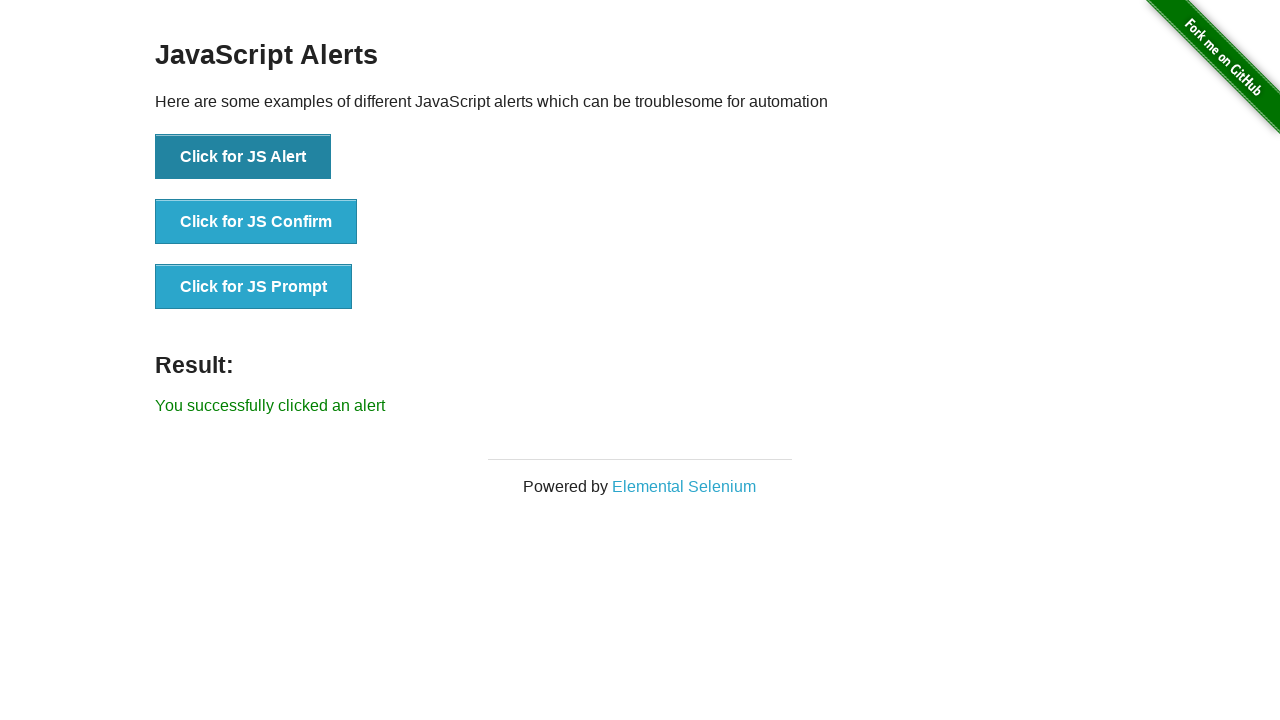

Clicked the JS Confirm button at (256, 222) on xpath=//button[text()='Click for JS Confirm']
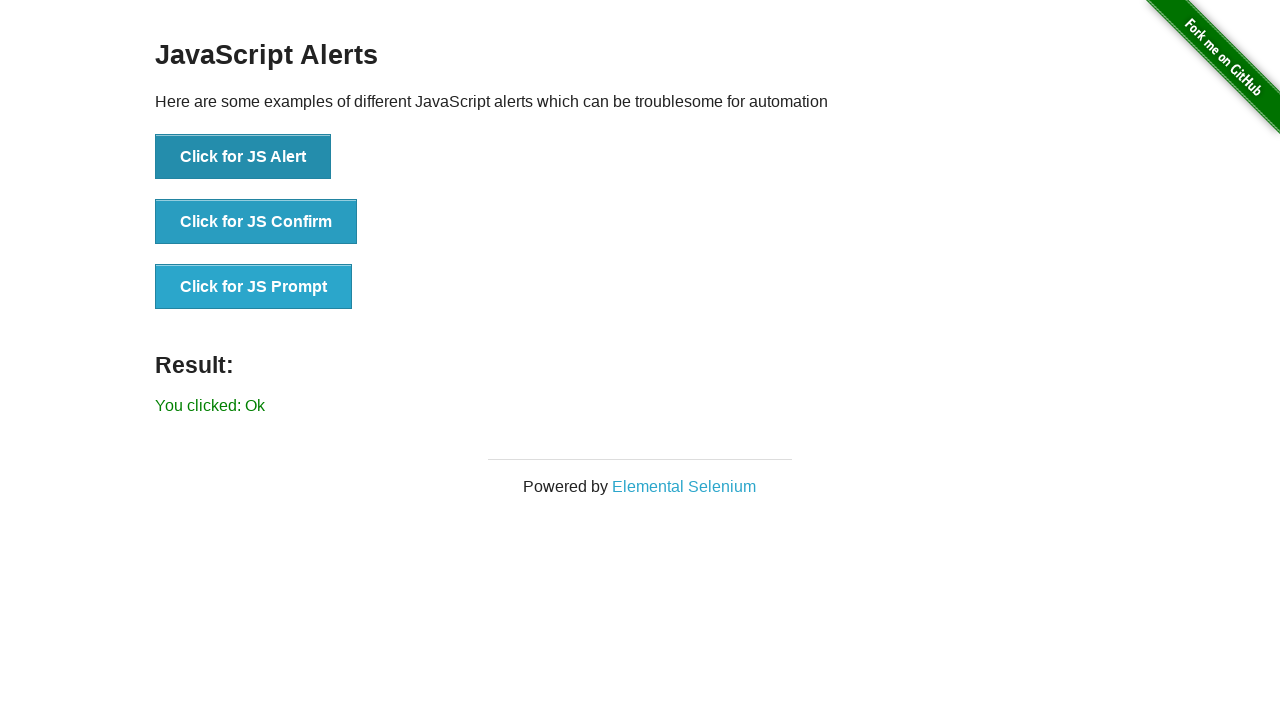

Set up dialog handler to dismiss the confirm dialog
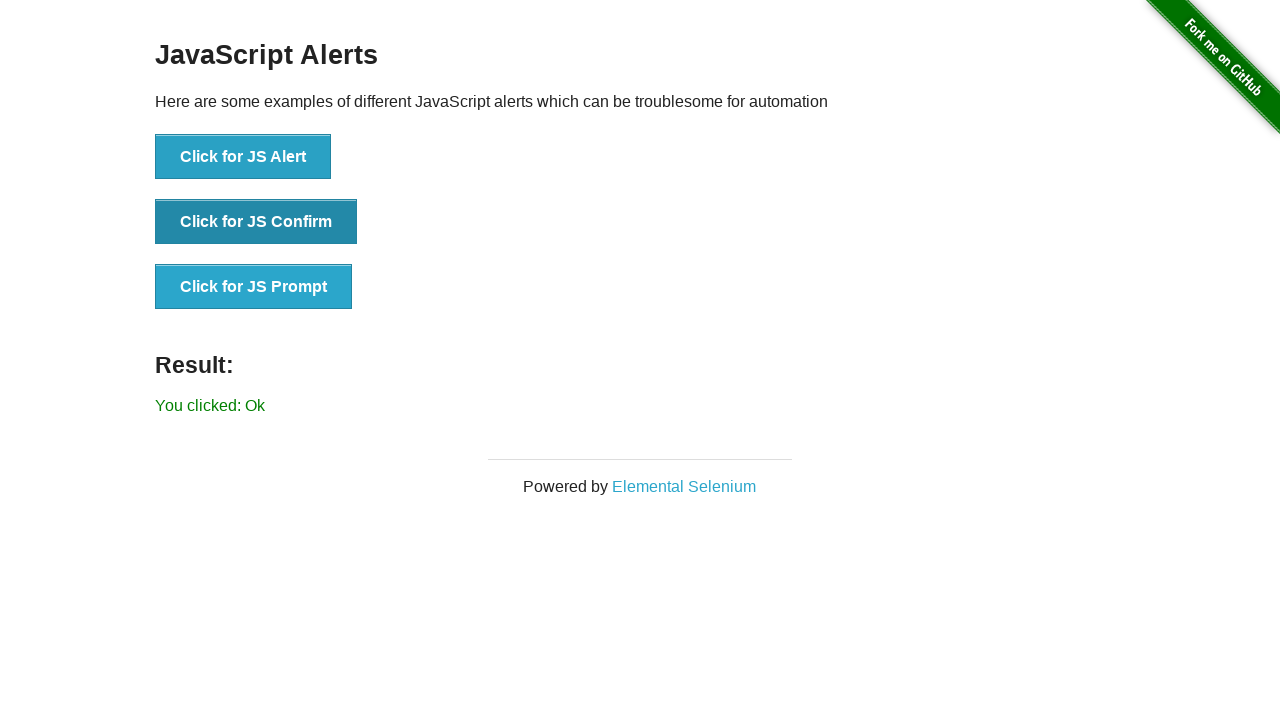

Clicked the JS Prompt button at (254, 287) on xpath=//button[text()='Click for JS Prompt']
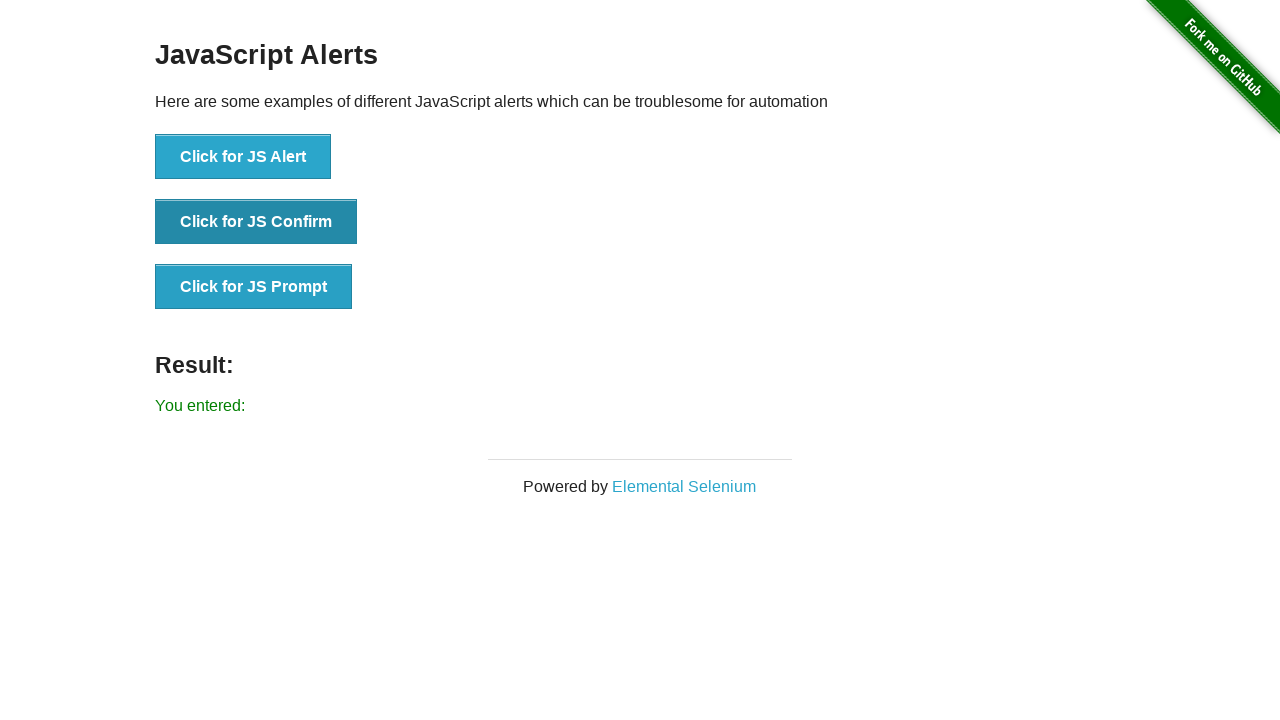

Set up dialog handler to accept prompt with input 'hii good morning'
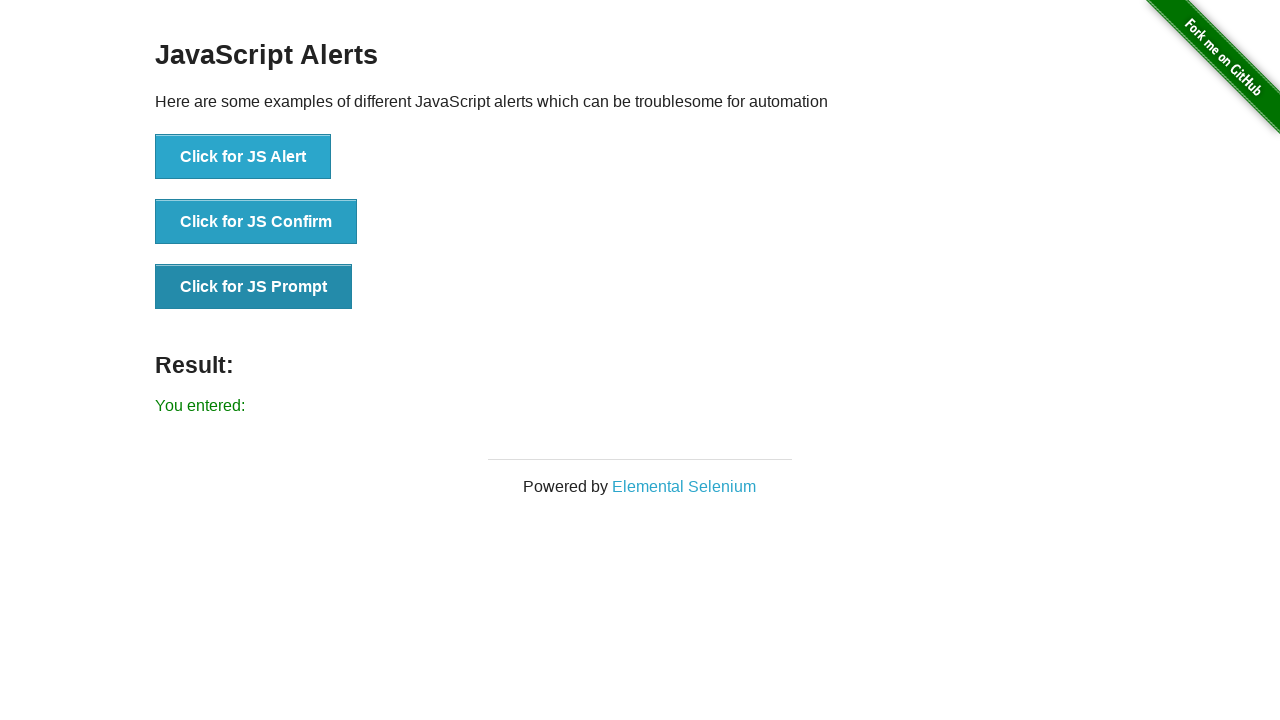

Final result displayed after prompt was submitted
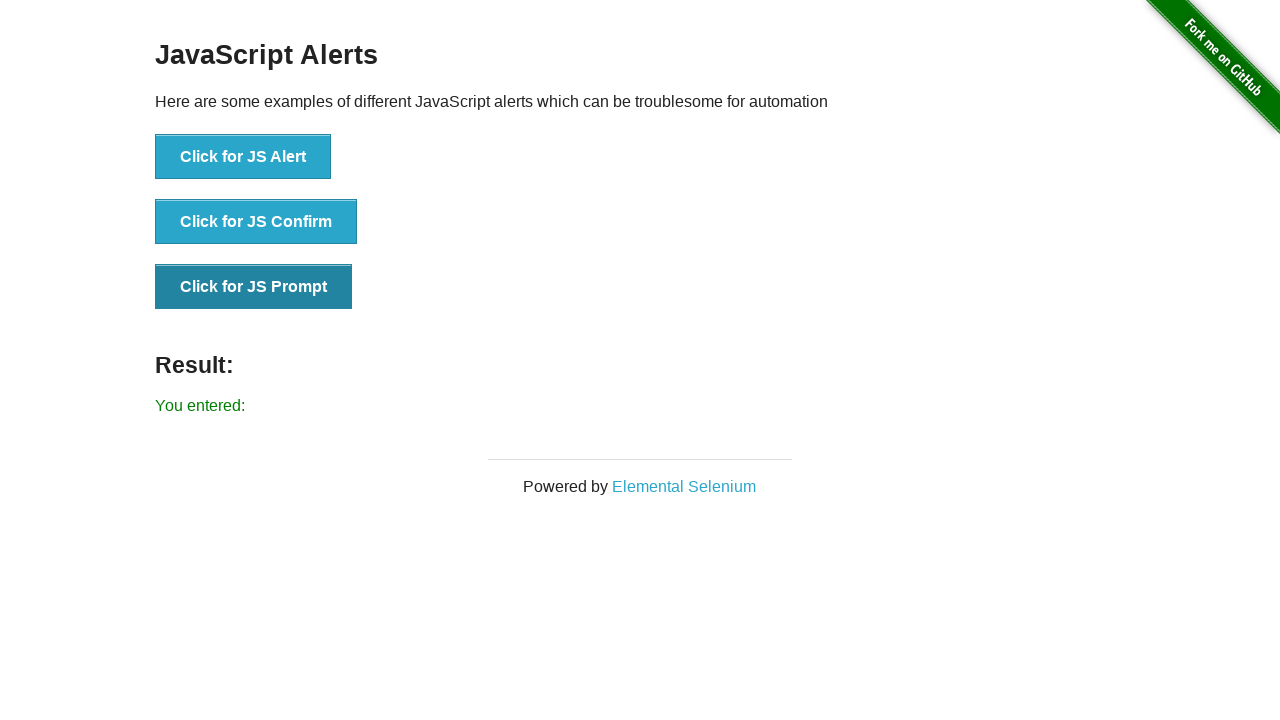

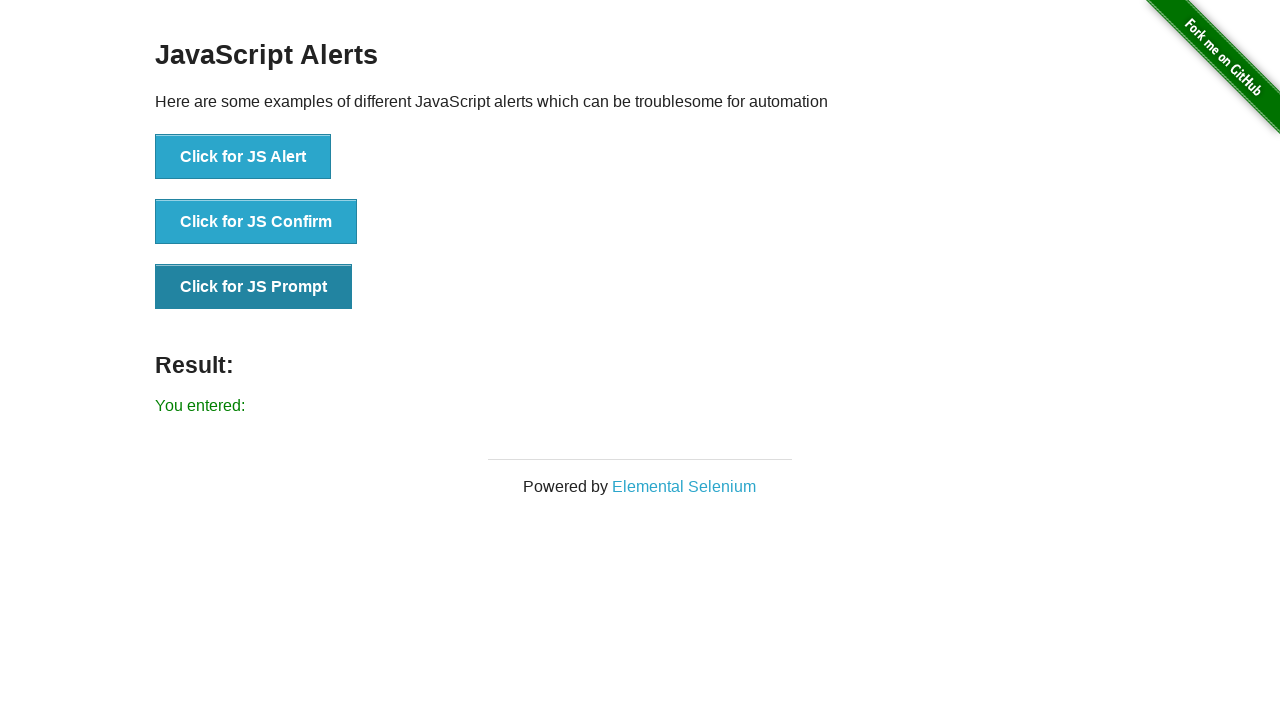